Tests dynamic controls by clicking on the Dynamic Controls link, interacting with a checkbox by clicking Remove, then clicking Add button to verify the element returns

Starting URL: https://the-internet.herokuapp.com/

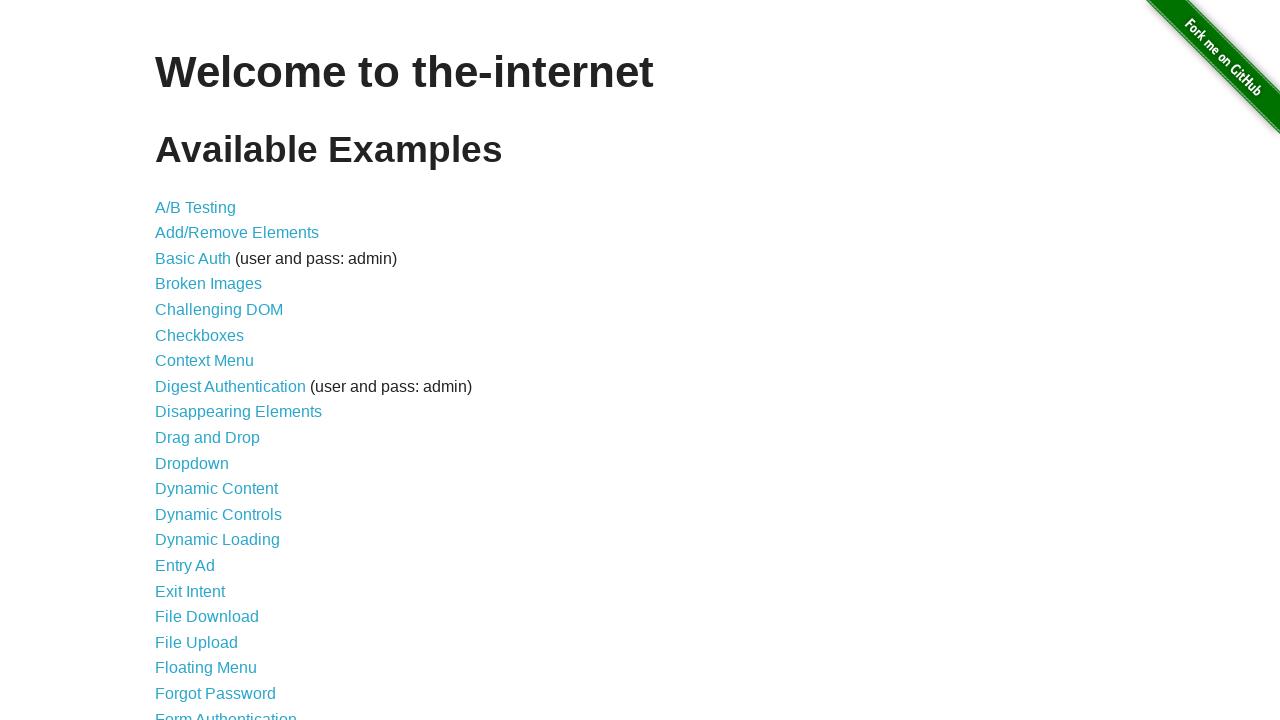

Clicked on Dynamic Controls link at (218, 514) on xpath=//a[text()='Dynamic Controls']
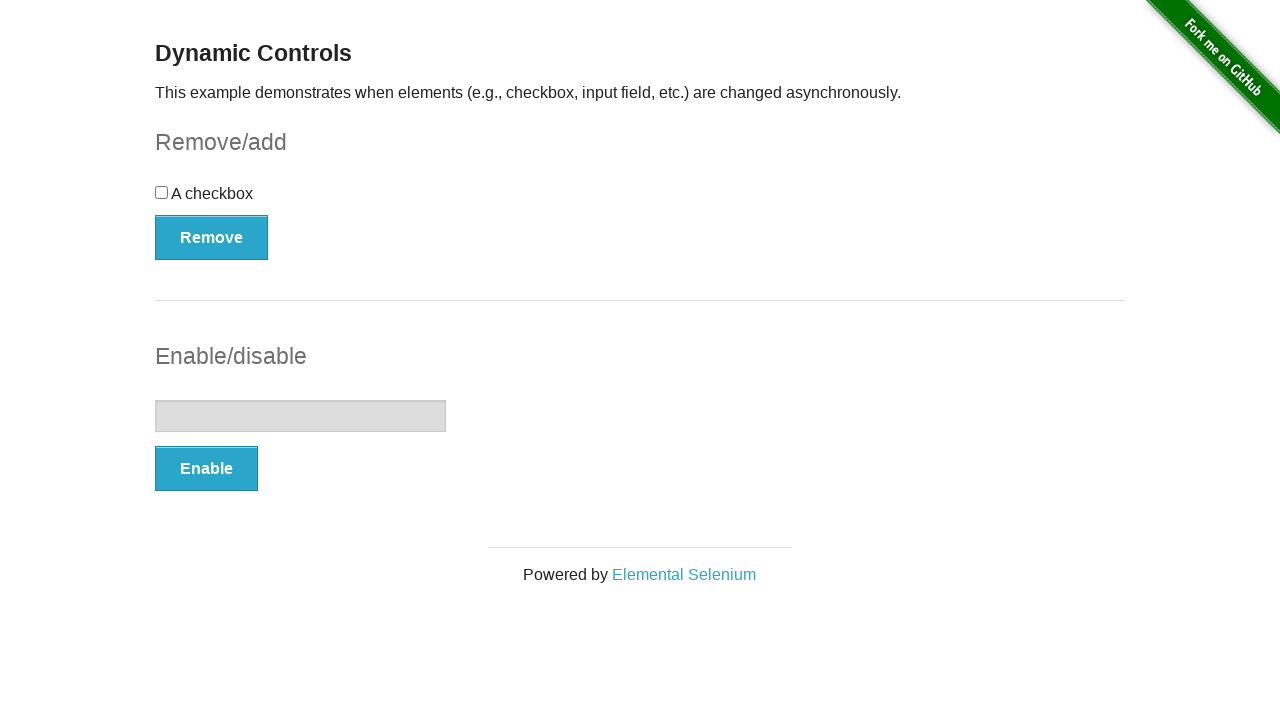

Located checkbox element
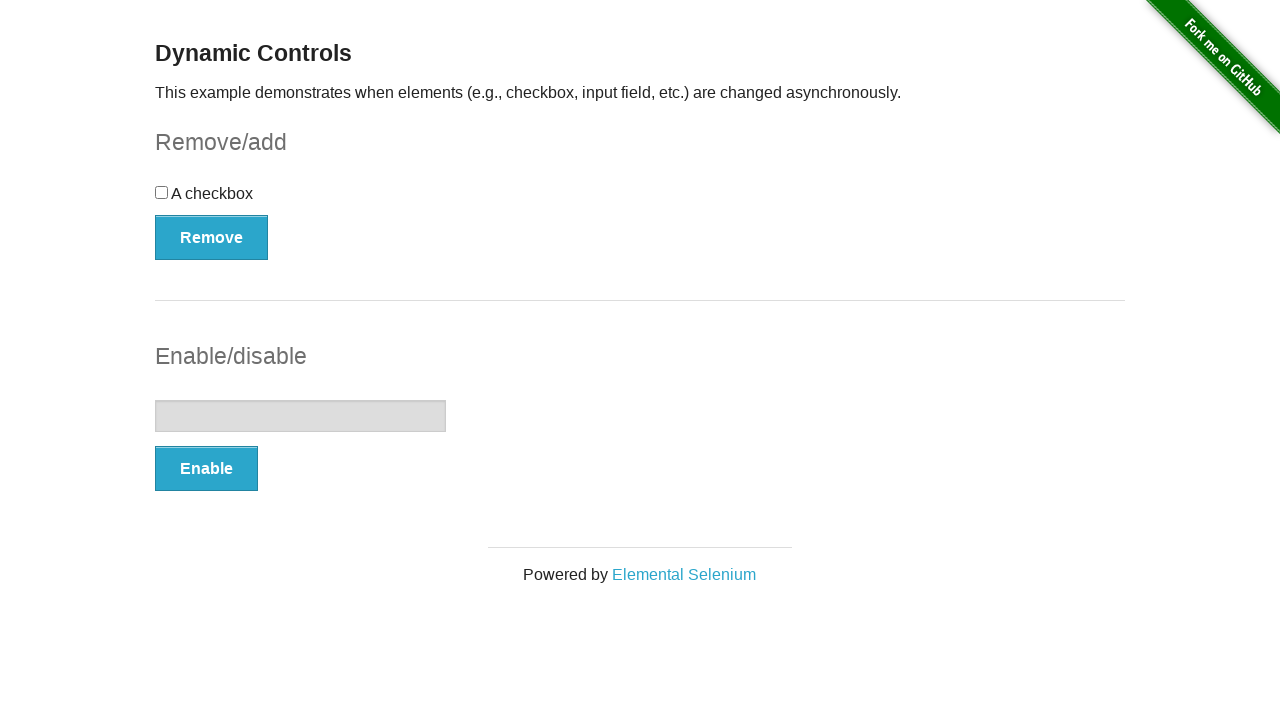

Clicked Remove button to remove checkbox at (212, 237) on xpath=//button[@onclick='swapCheckbox()']
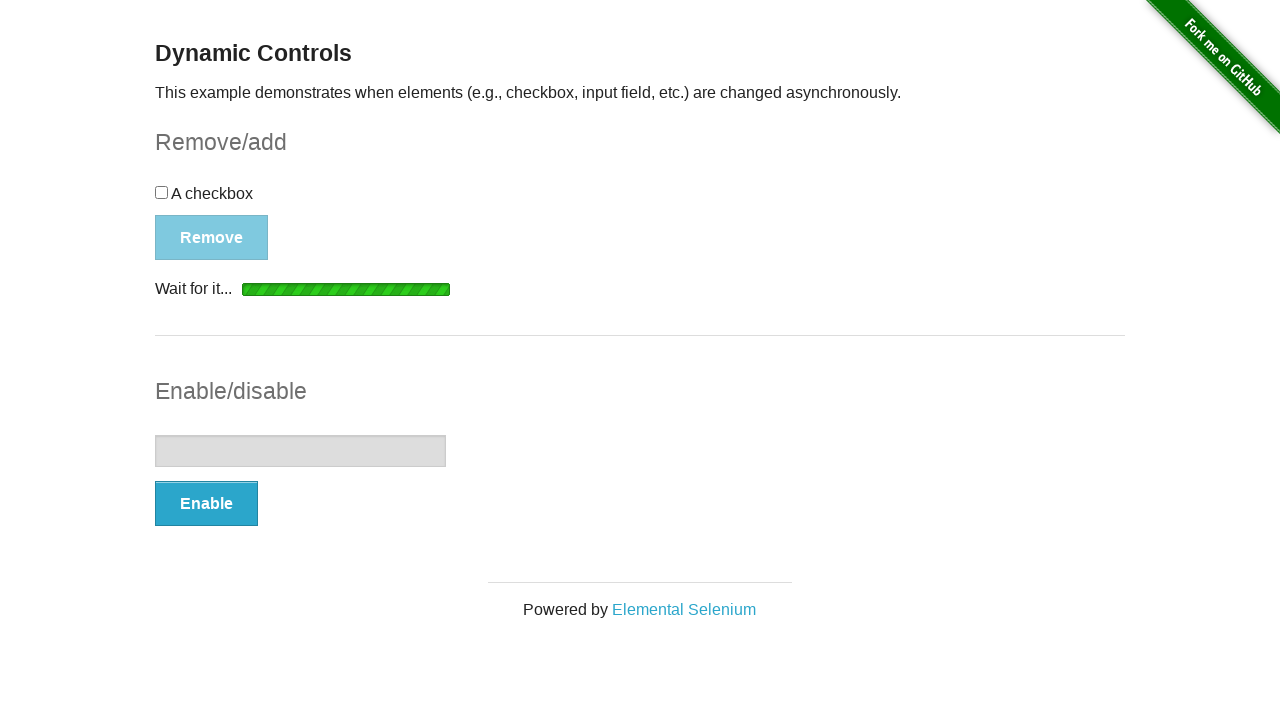

Add button became visible after checkbox removal
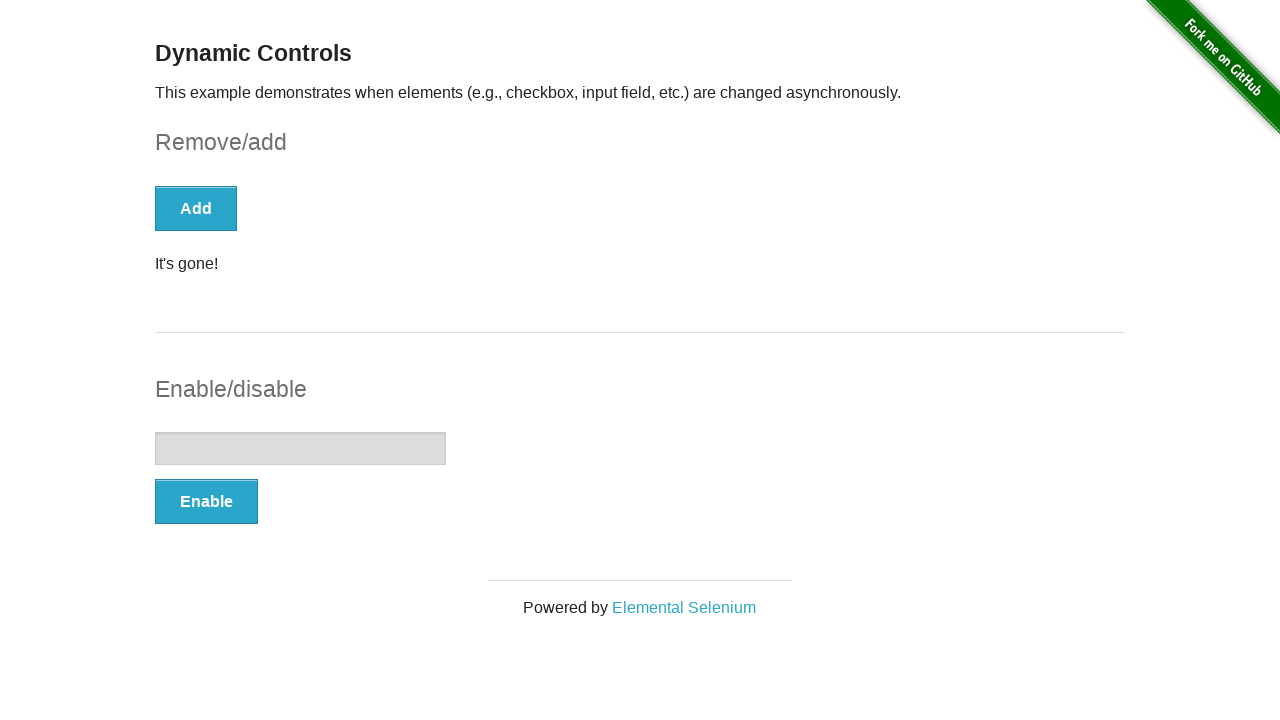

Clicked Add button to restore checkbox at (196, 208) on xpath=//button[text()='Add']
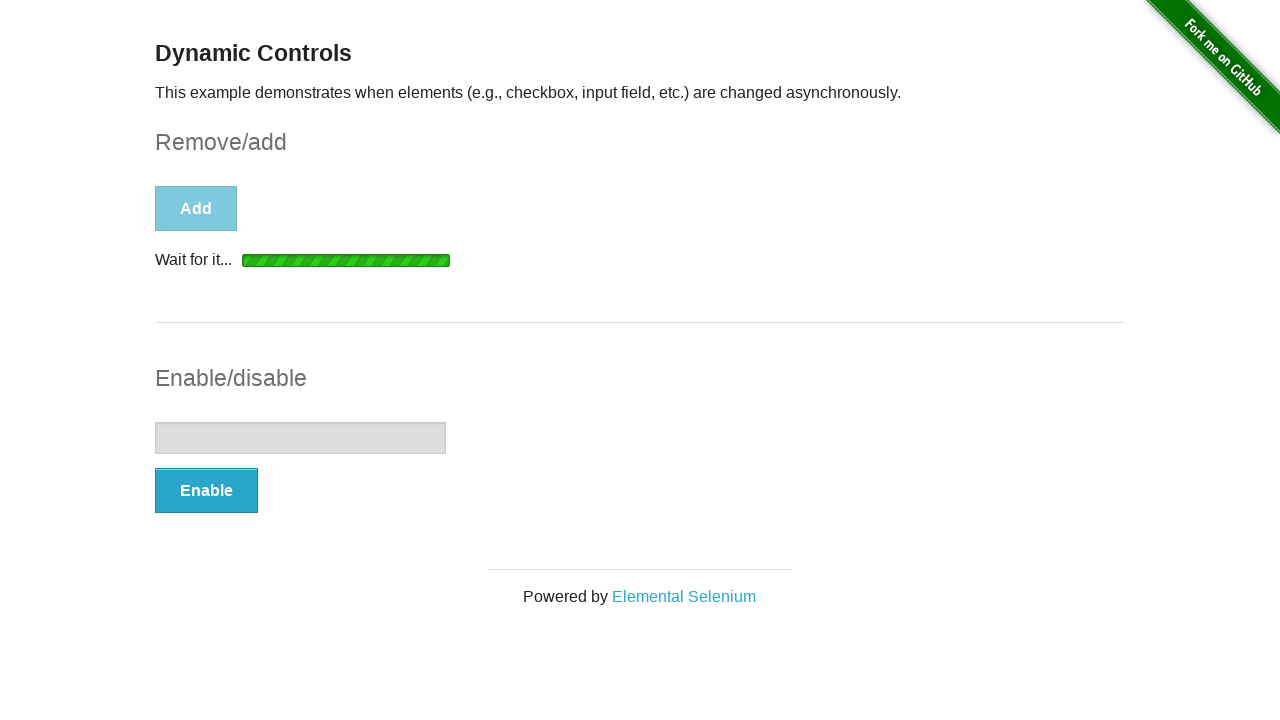

Success message element became visible
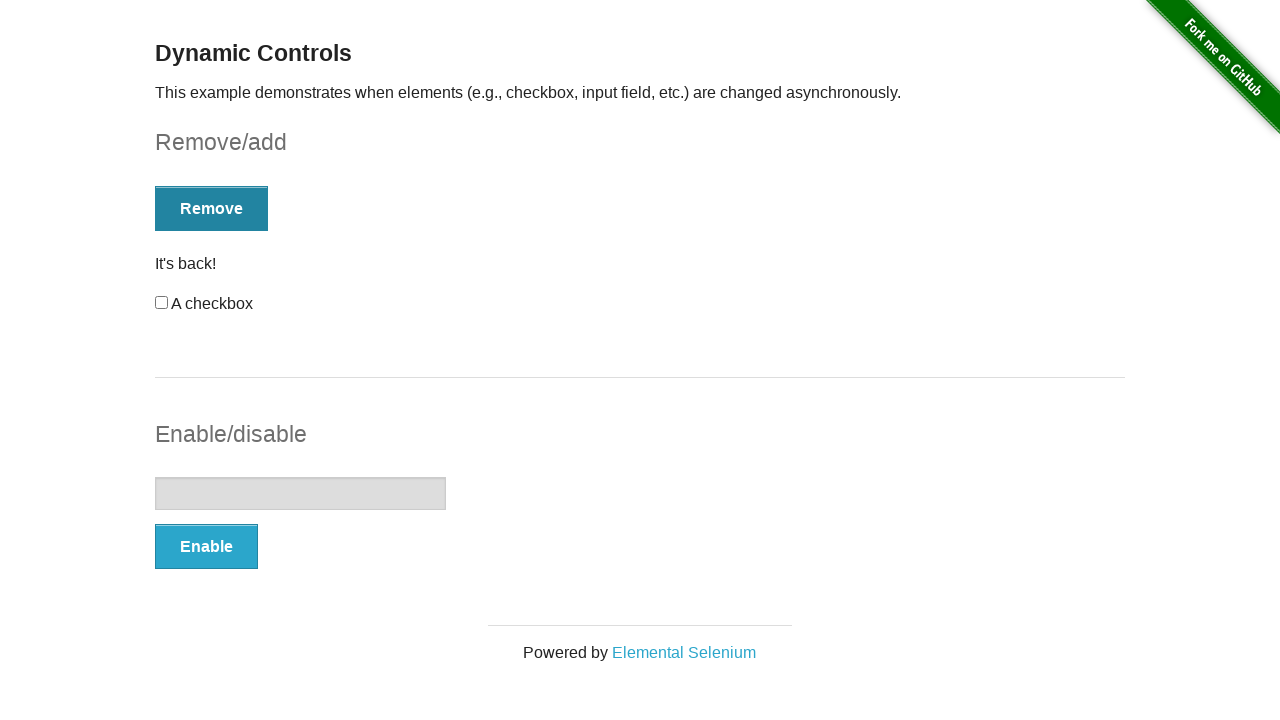

Located success message element
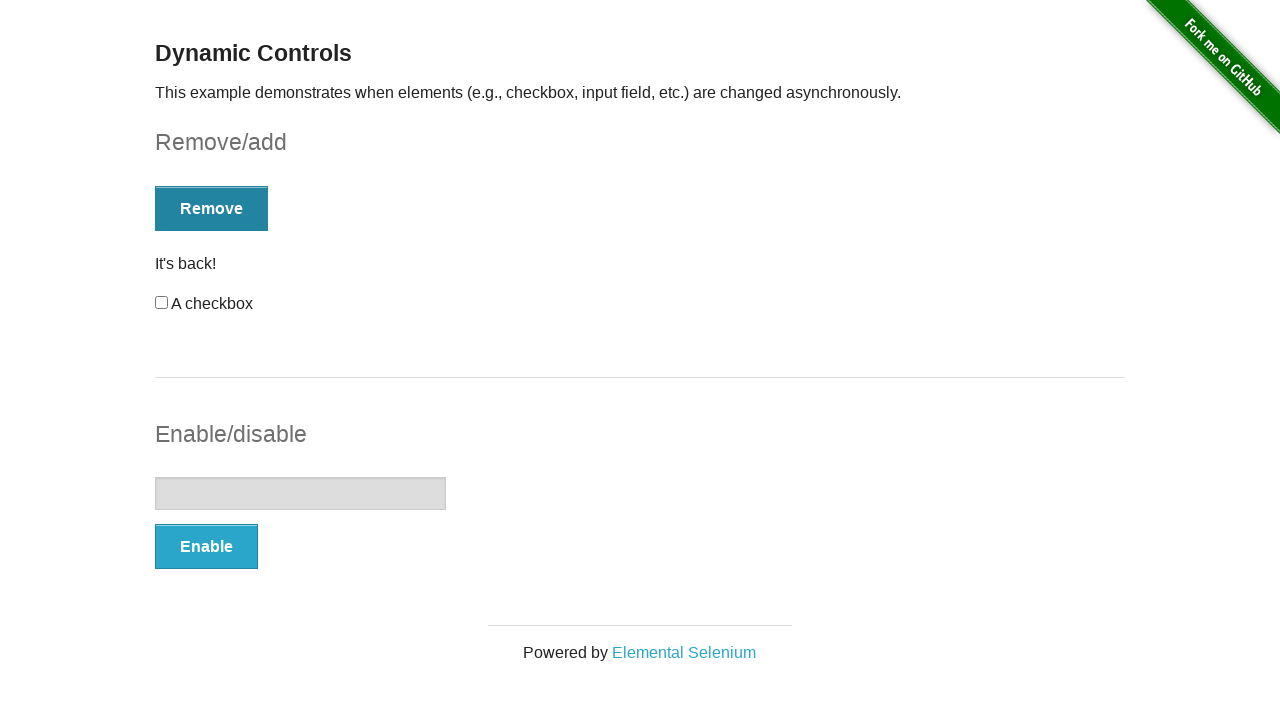

Verified success message displays 'It's back!'
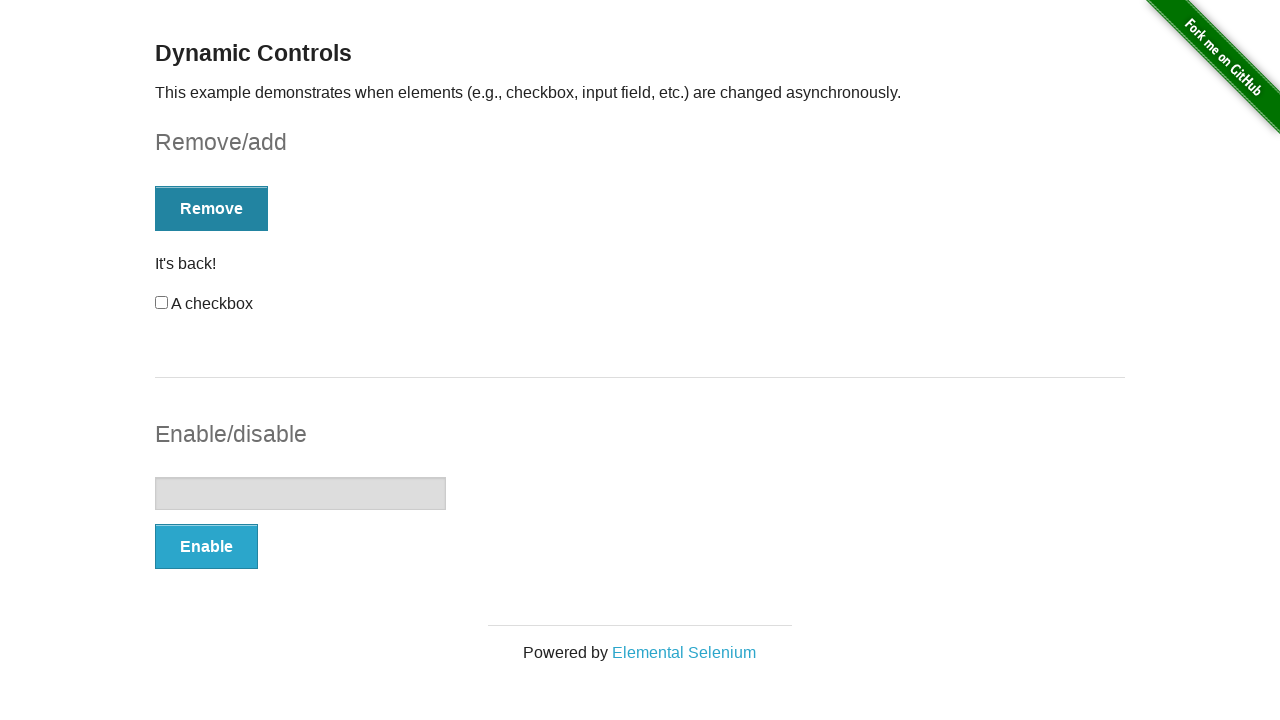

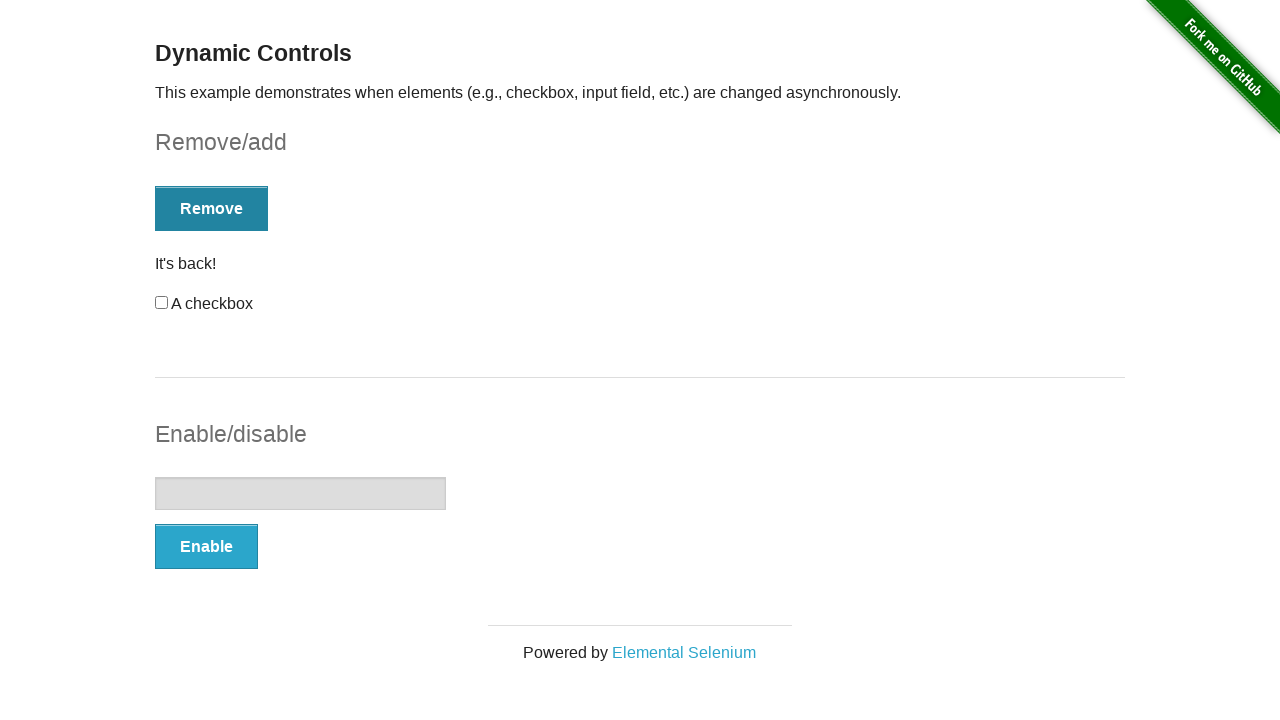